Tests that filling negative values for weight and height fields is handled

Starting URL: https://ciscodeto.github.io/AcodemiaGerenciamento/yalunos.html

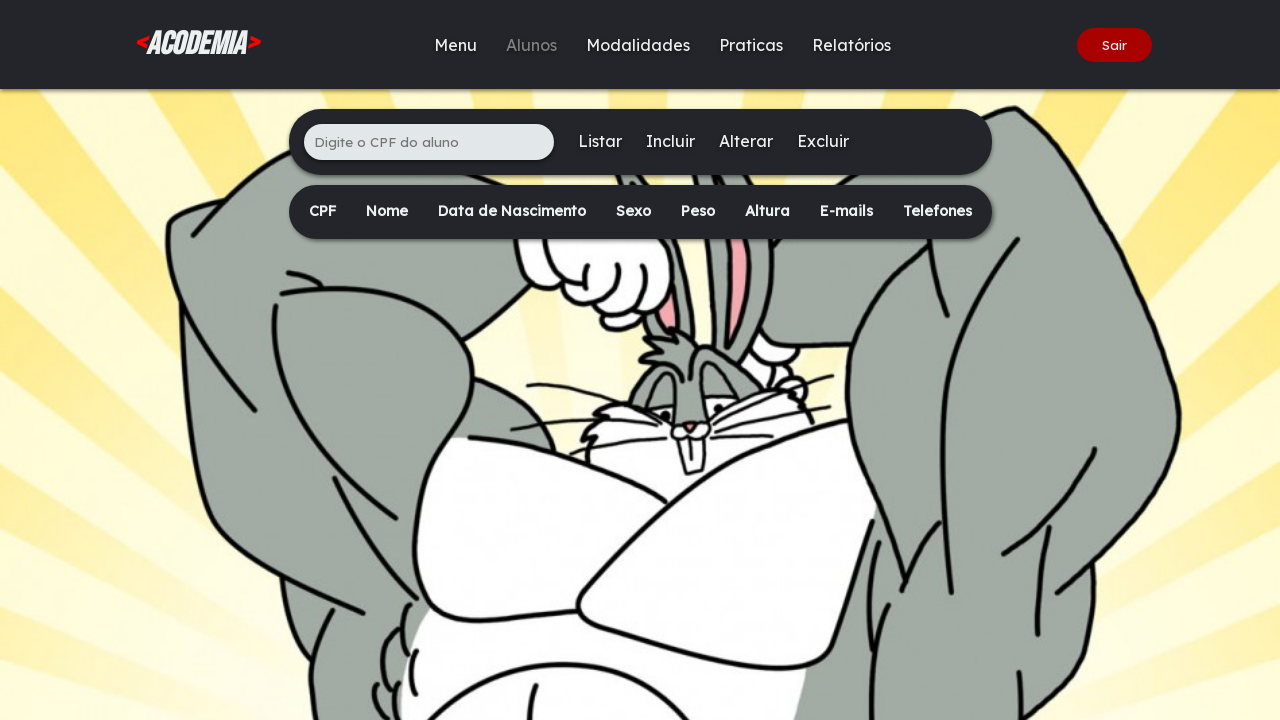

Filled CPF field with '345.678.901-23' on xpath=/html/body/div[2]/main/div[1]/ul/li[1]/input
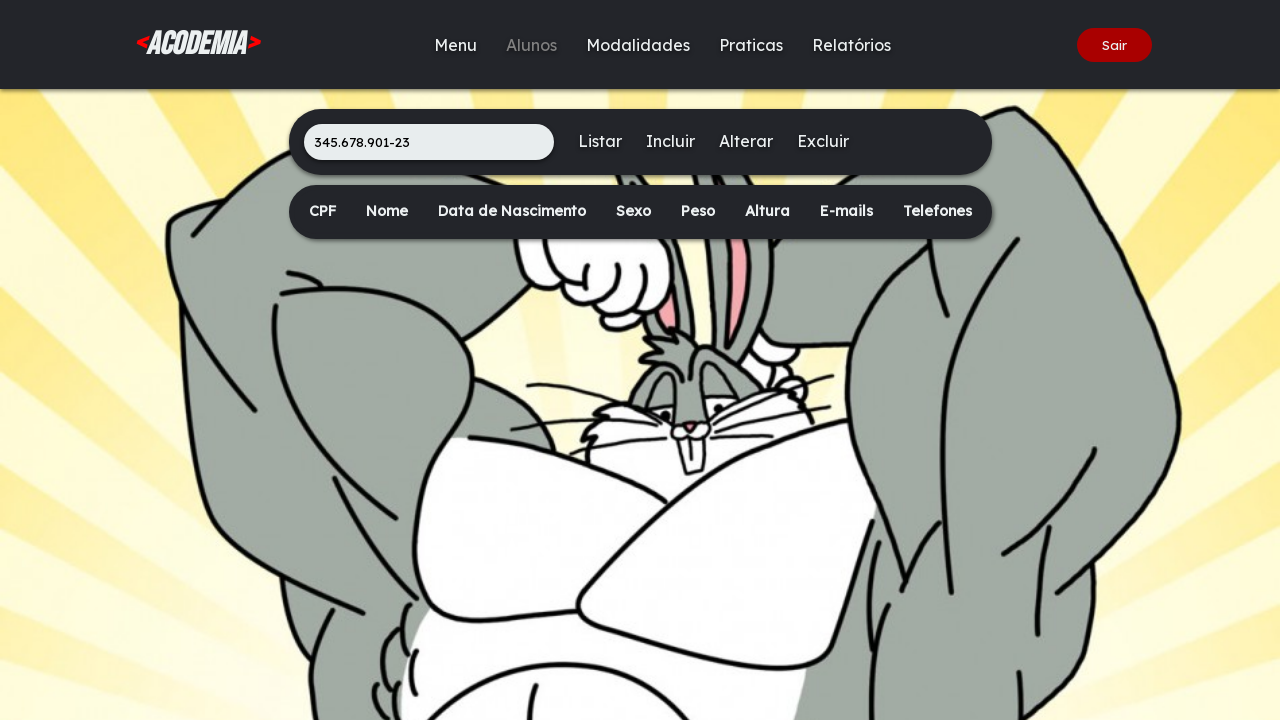

Clicked Insert button to open form at (670, 141) on xpath=/html/body/div[2]/main/div[1]/ul/li[3]/a
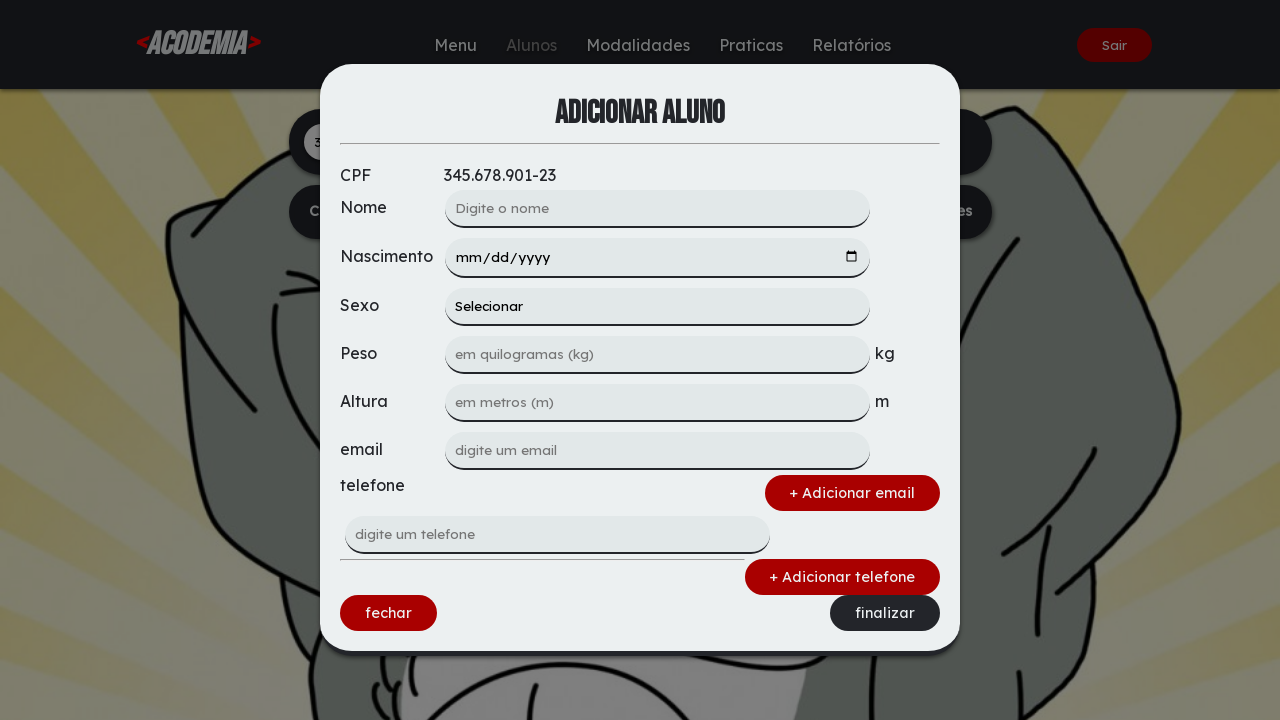

Weight input field loaded
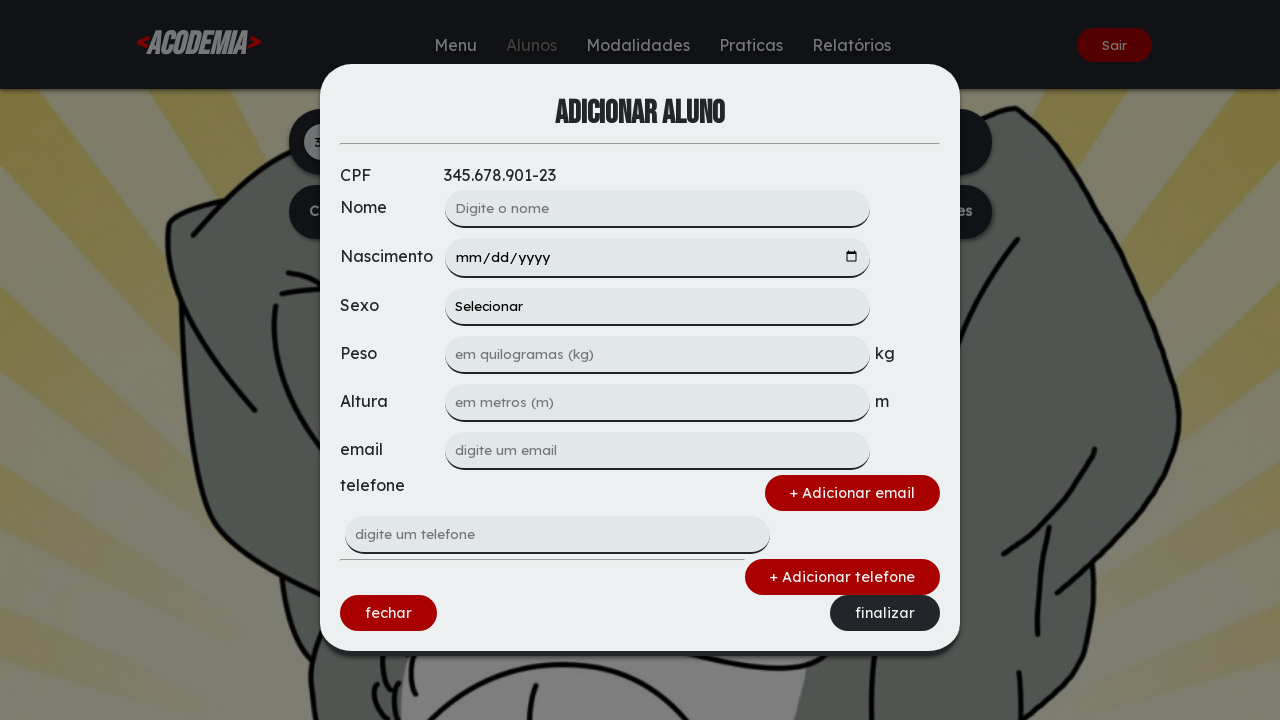

Filled weight field with negative value '-45' on xpath=/html/body/div[1]/div/form/input[3]
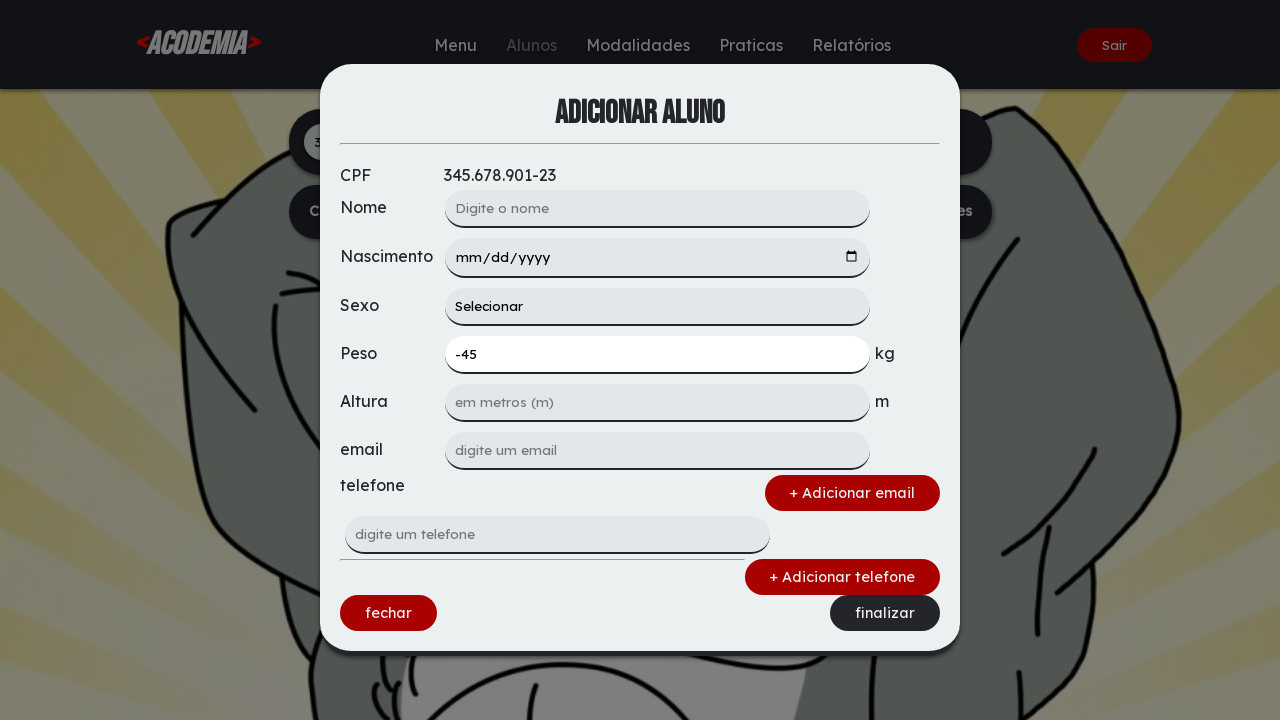

Filled height field with negative value '-17' on xpath=/html/body/div[1]/div/form/input[4]
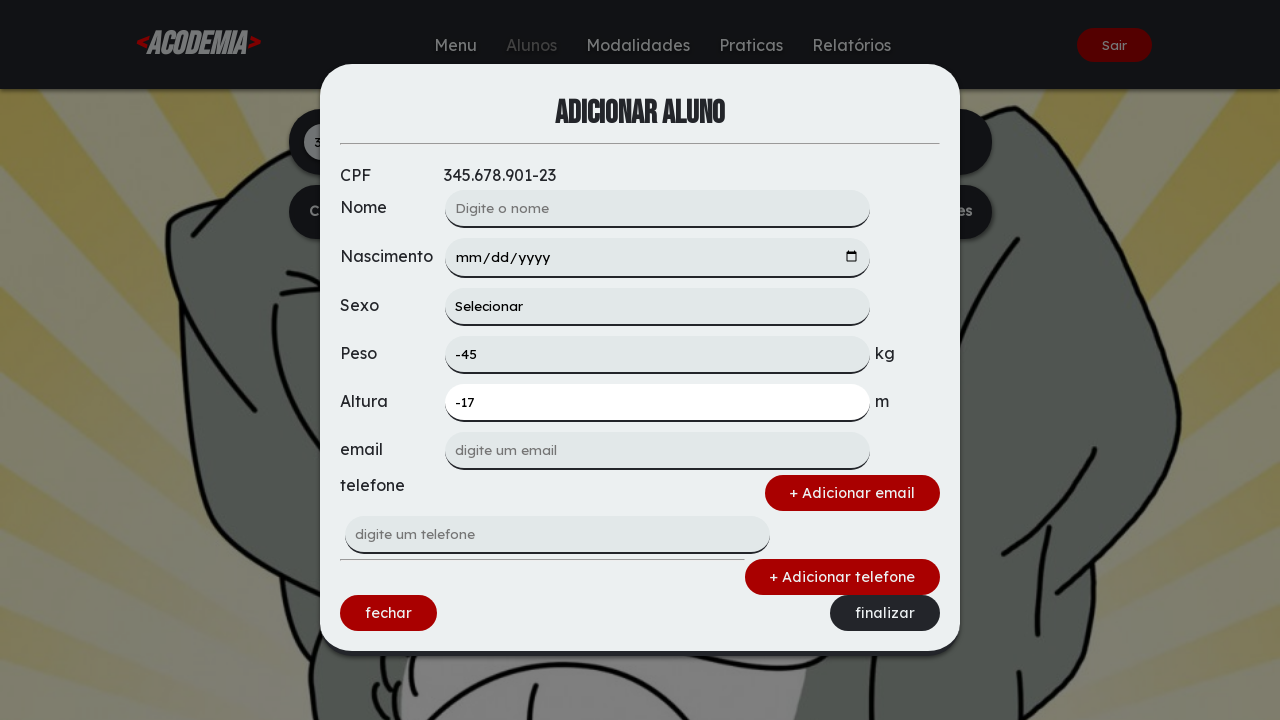

Clicked Finalize button to submit form with negative values at (885, 613) on xpath=/html/body/div[1]/div/form/div[3]/a[2]
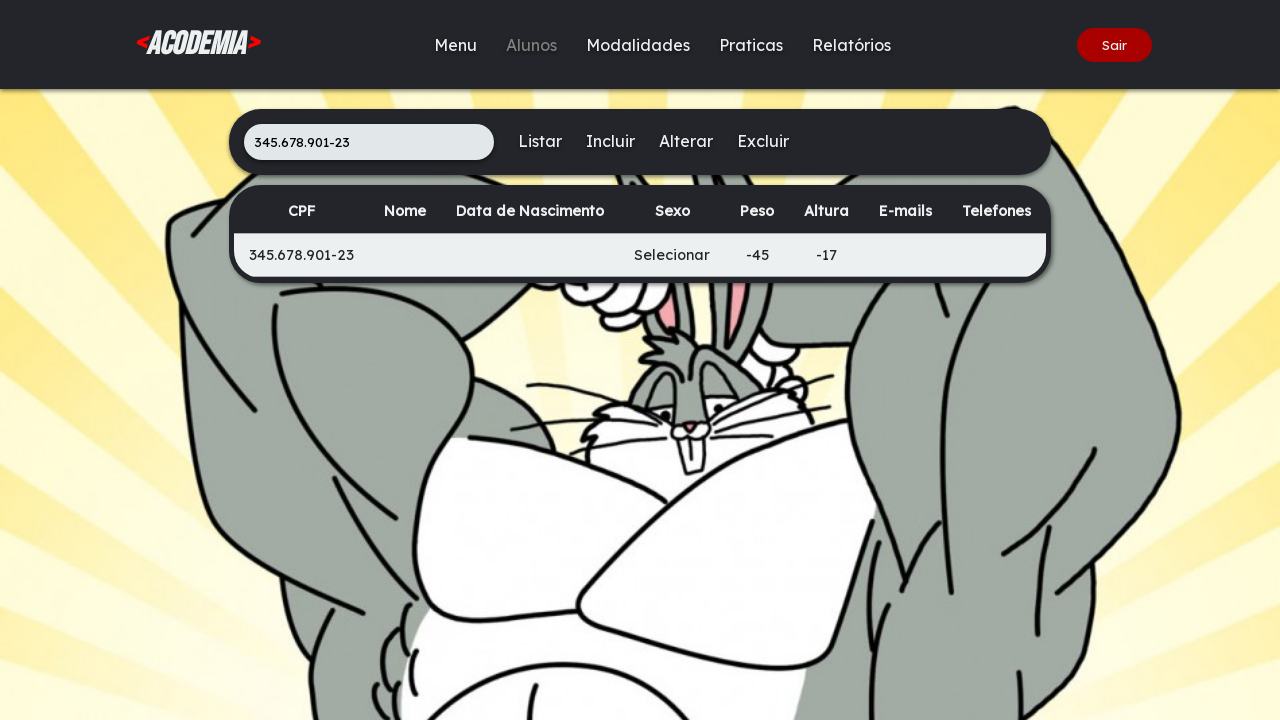

Clicked List button to view student list at (540, 141) on xpath=/html/body/div[2]/main/div[1]/ul/li[2]/a
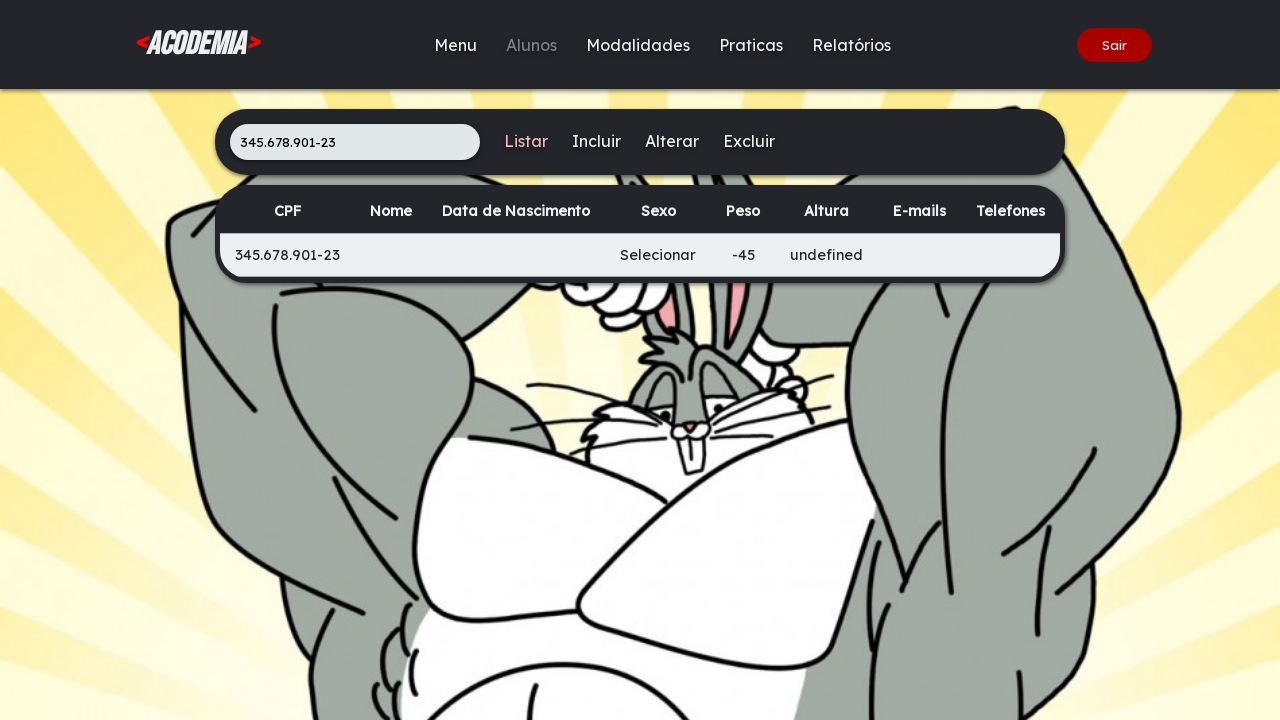

Student list table loaded
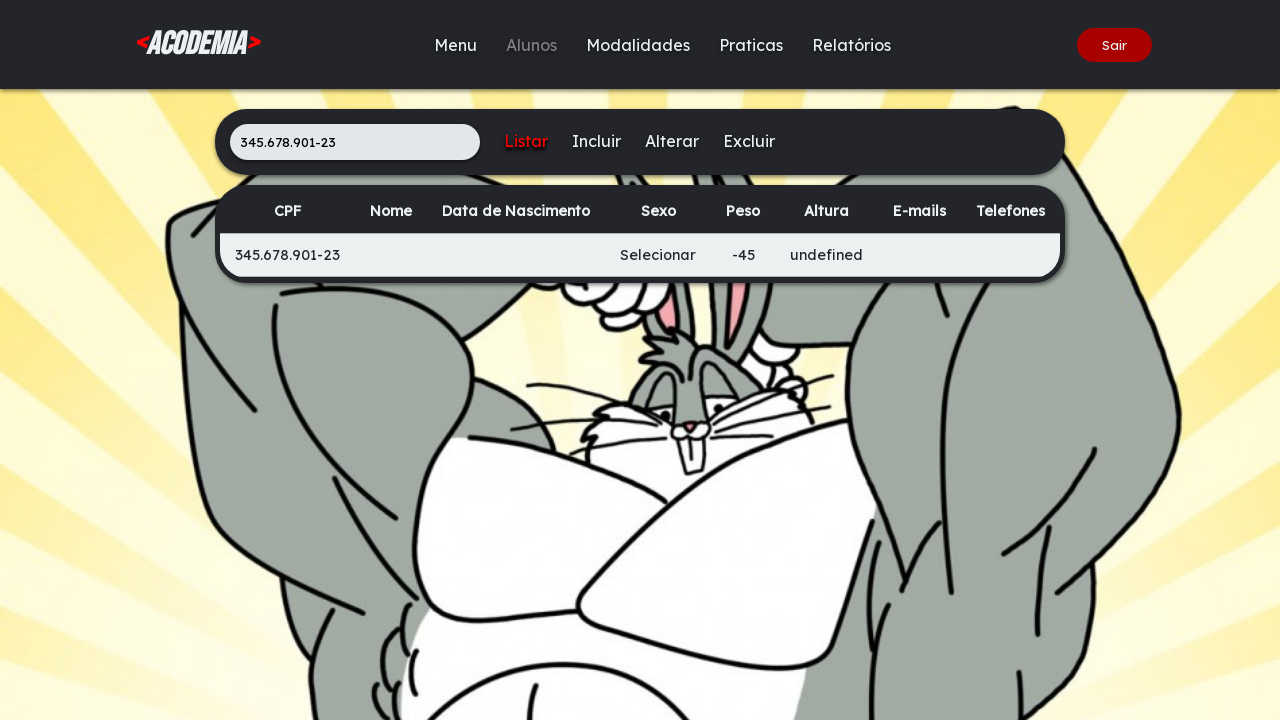

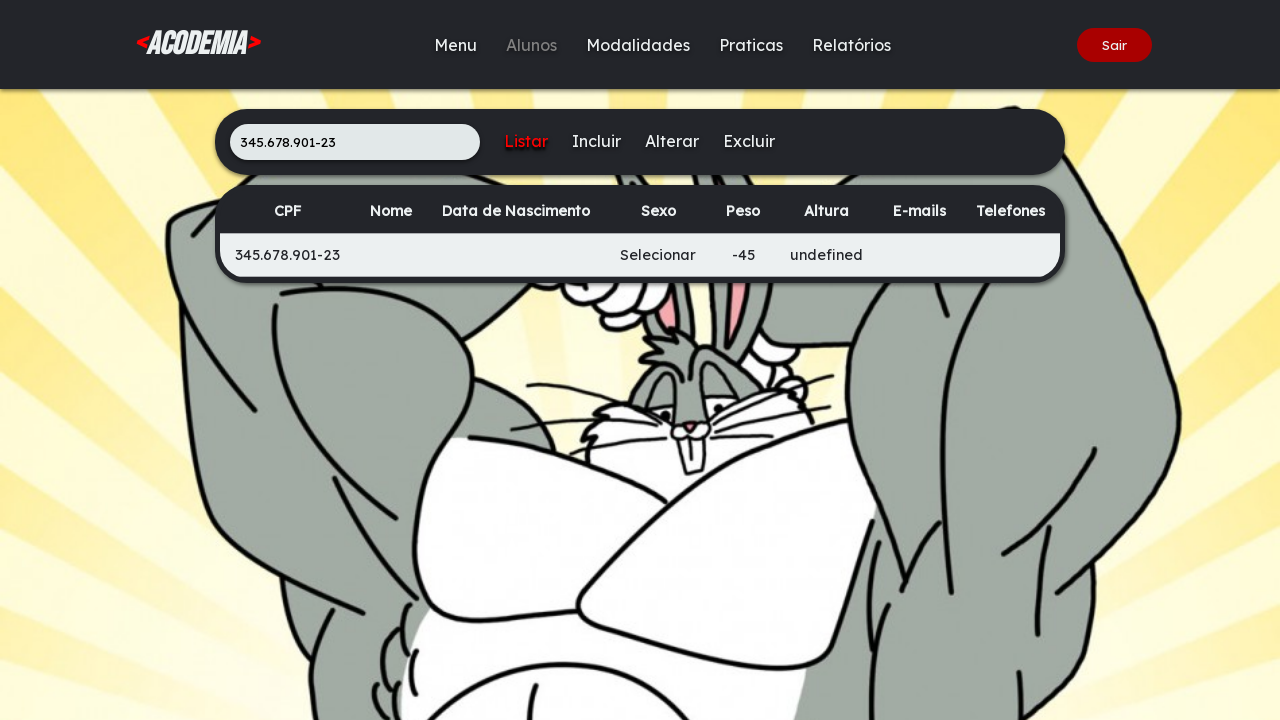